Tests clicking the Middle button in the button group

Starting URL: https://formy-project.herokuapp.com/buttons

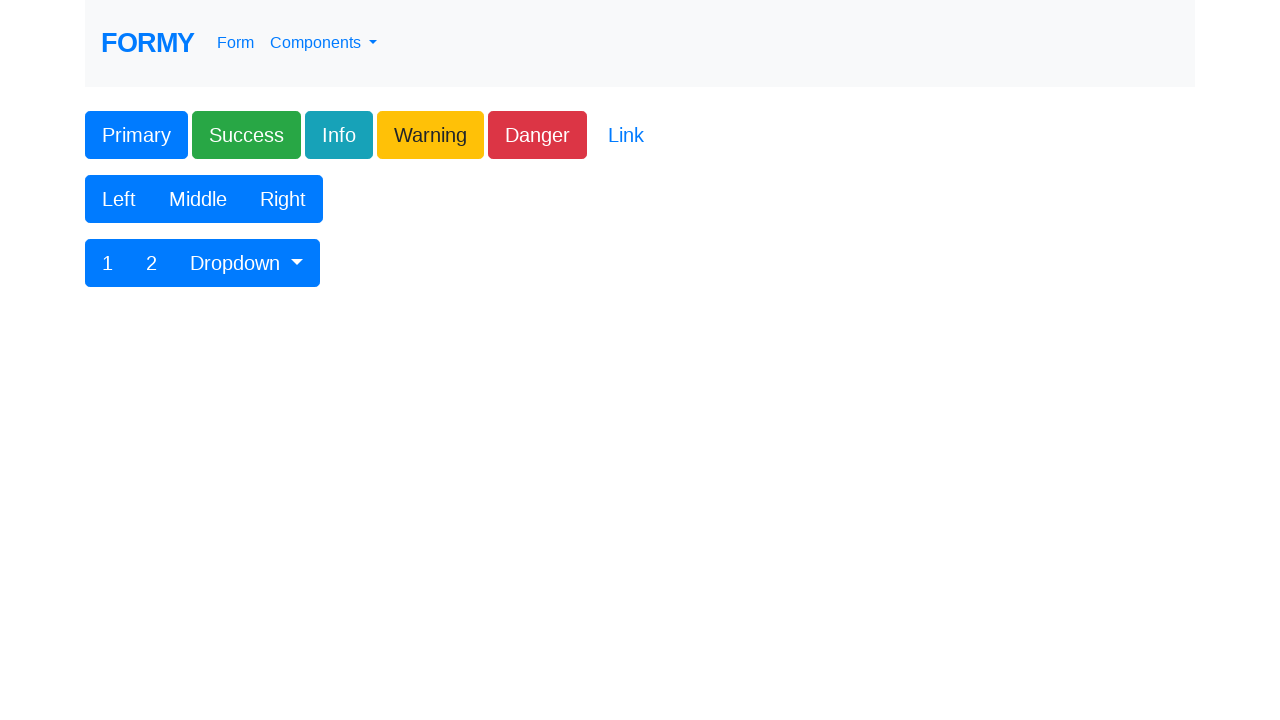

Navigated to Formy buttons page
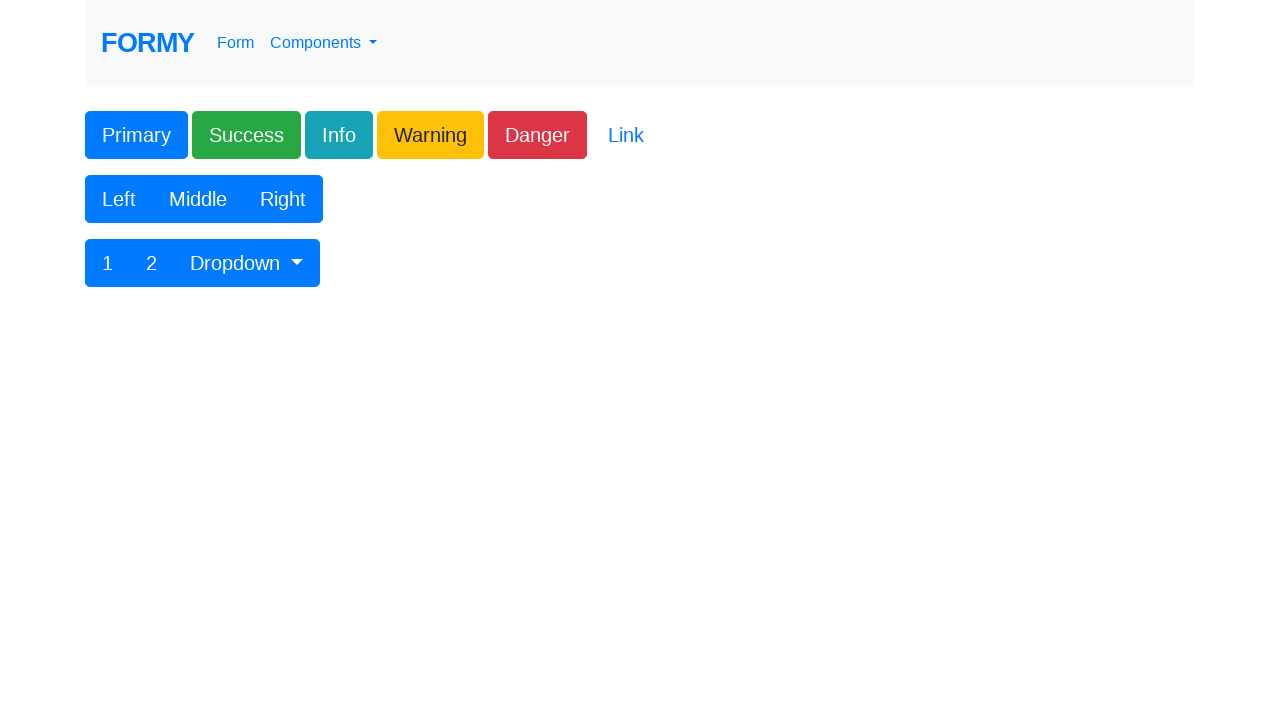

Clicked the Middle button in the button group at (198, 199) on xpath=//button[contains(text(),'Middle')]
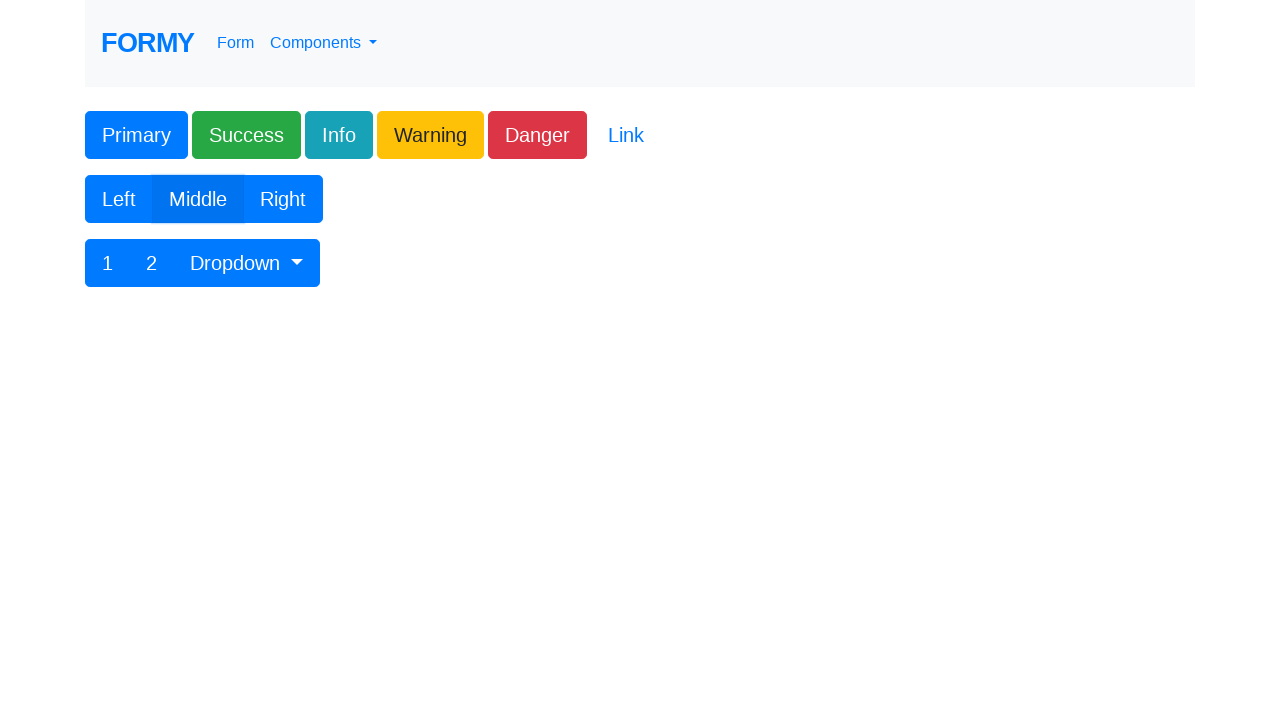

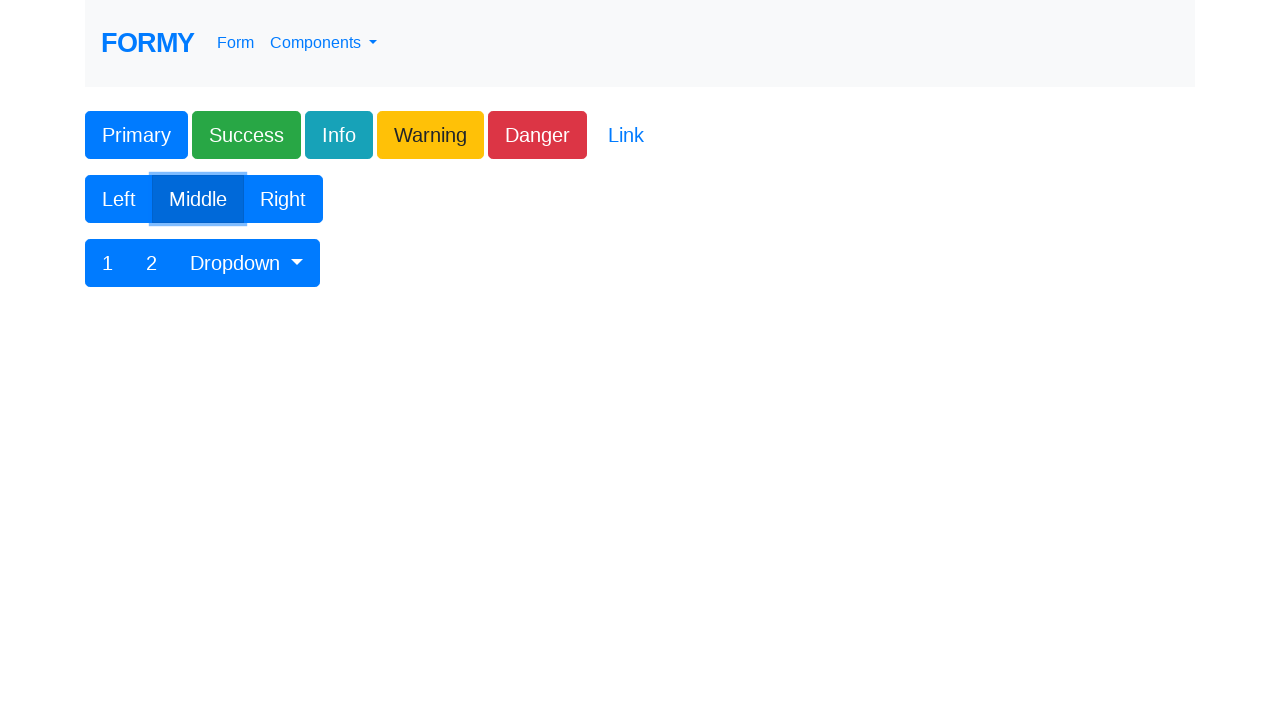